Tests double-click functionality on a button element and verifies the resulting message

Starting URL: https://demoqa.com/buttons

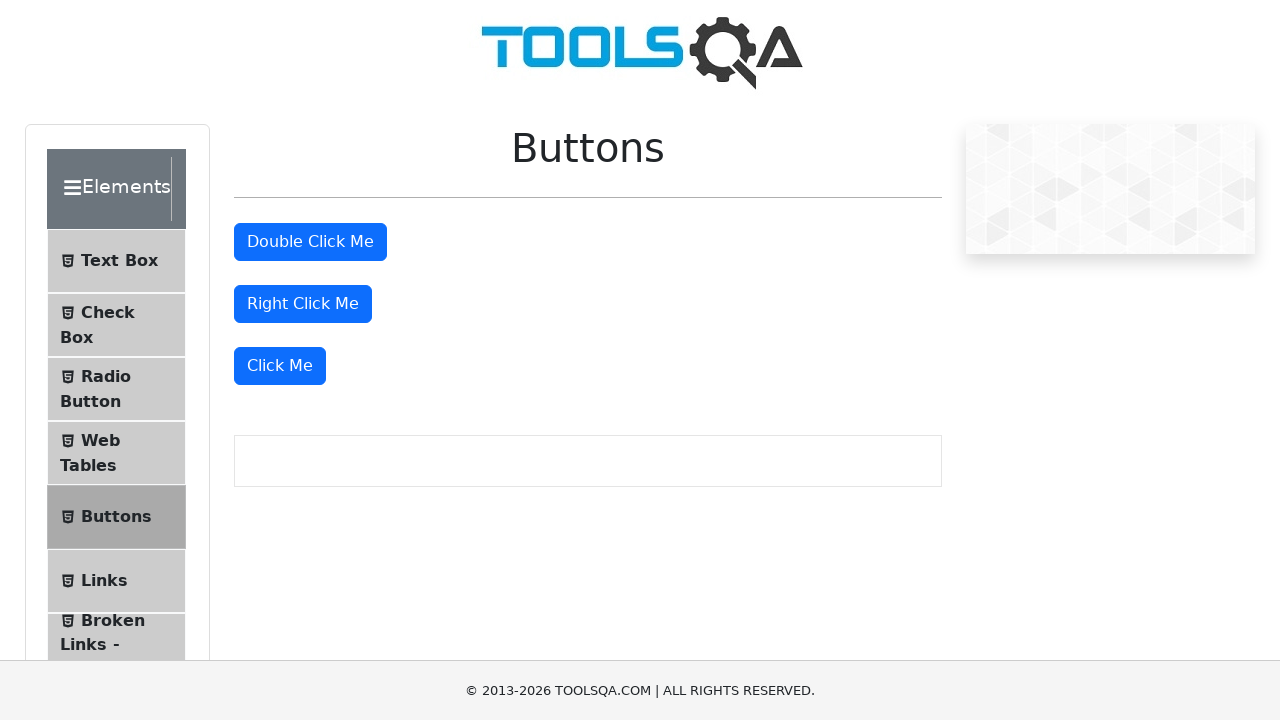

Double-clicked the button element at (310, 242) on #doubleClickBtn
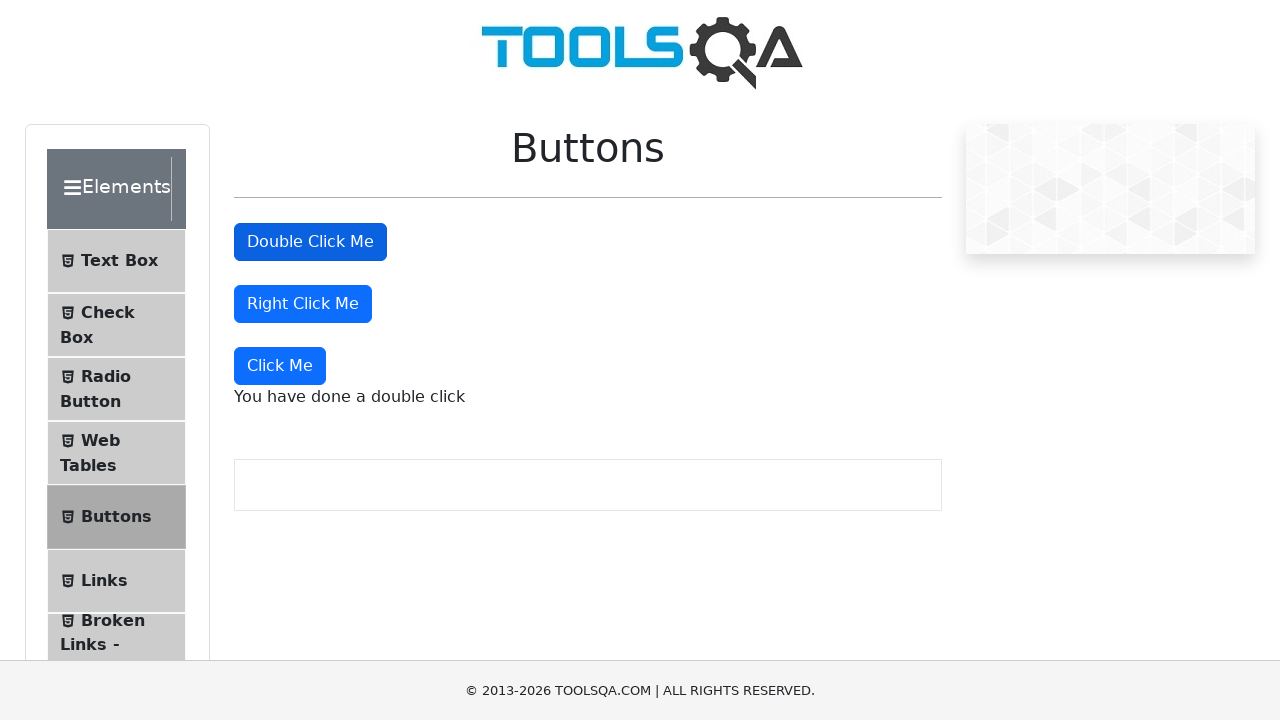

Double-click message element appeared
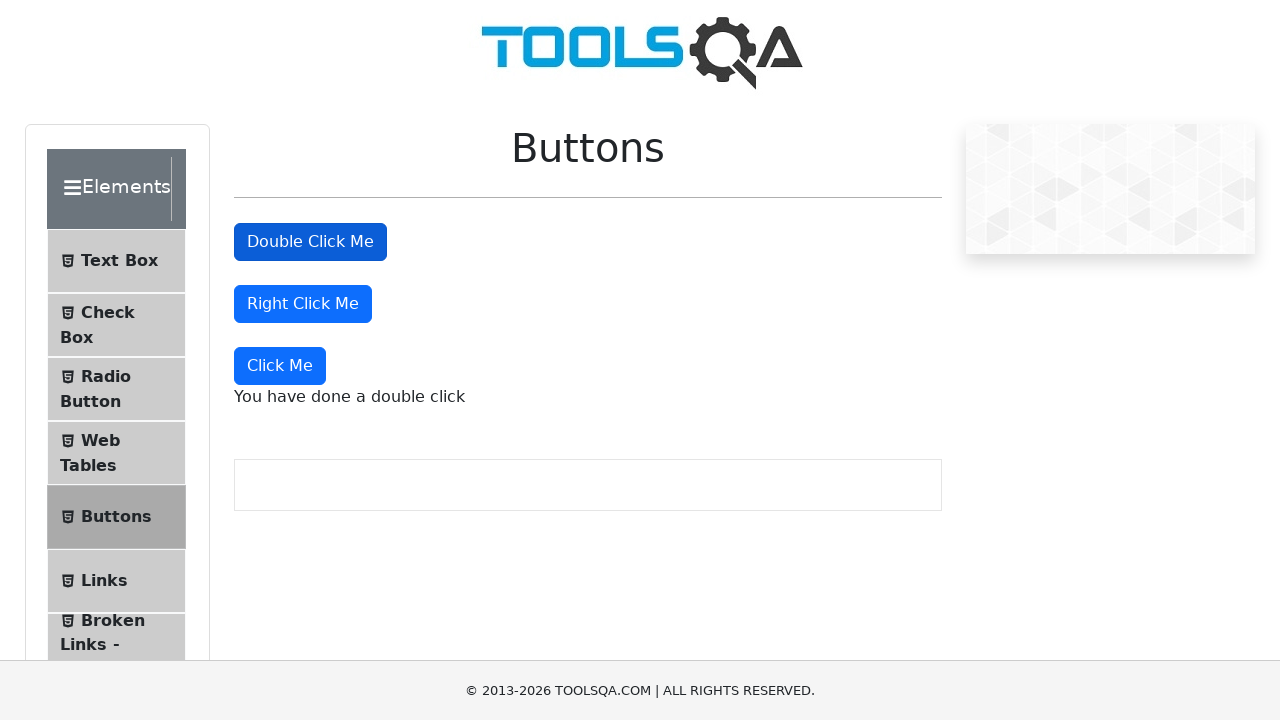

Located the double-click message element
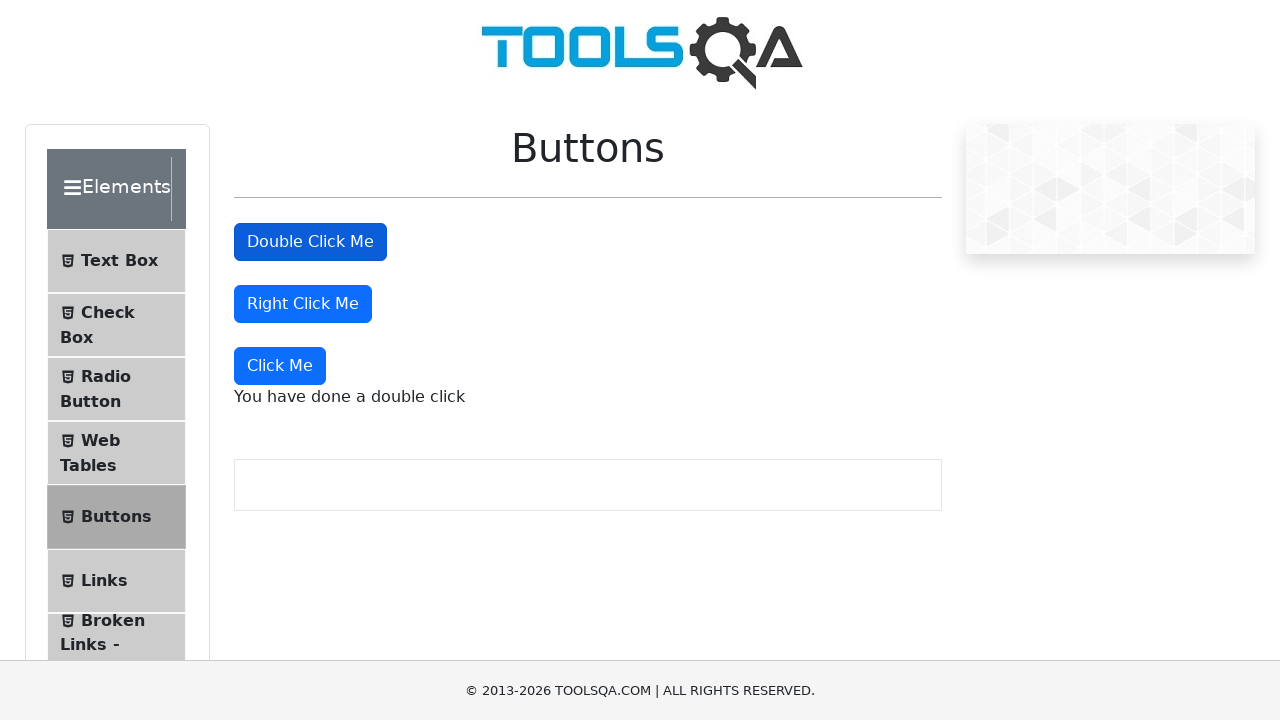

Verified message text matches expected 'You have done a double click'
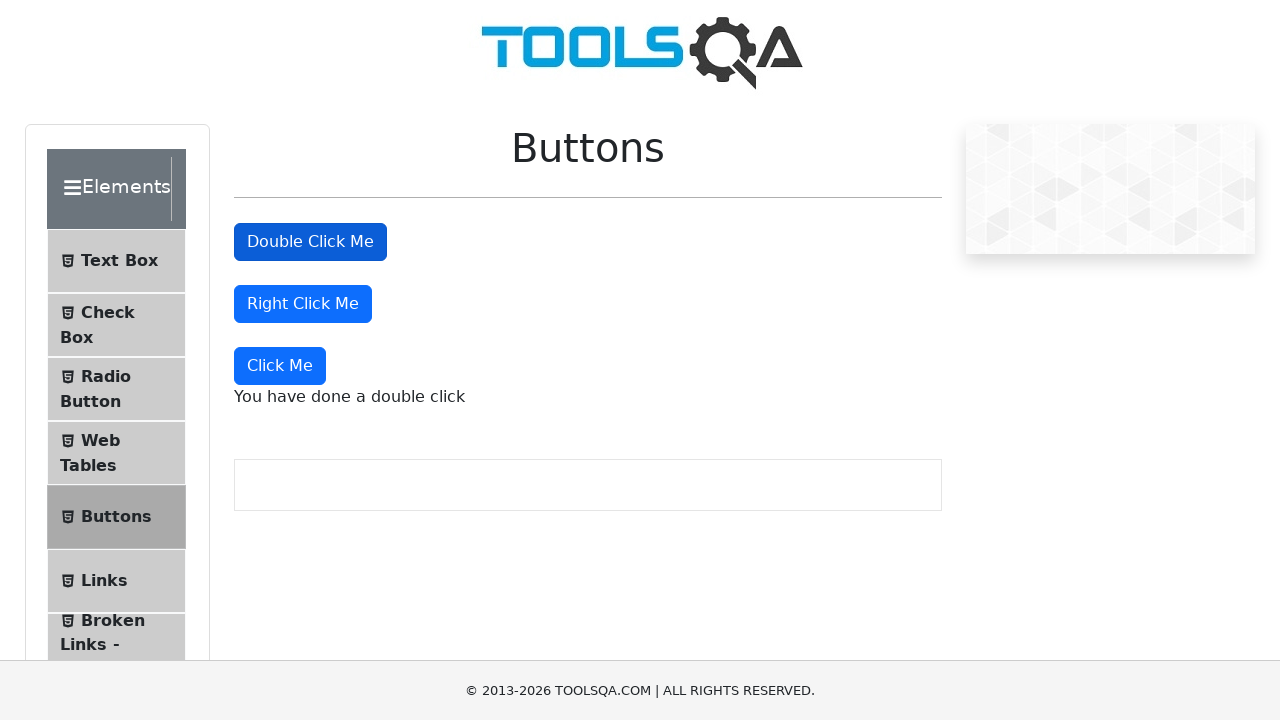

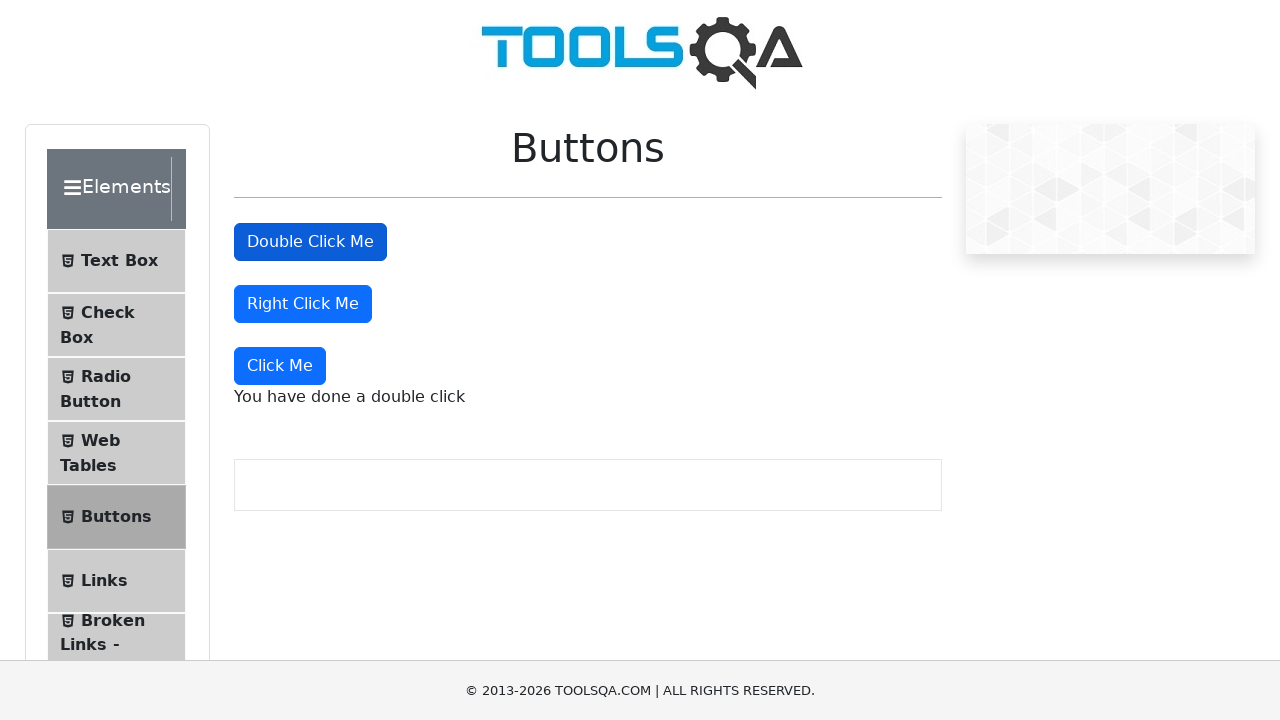